Tests a registration form by filling in personal details including first name, last name, address, phone number, selecting checkboxes, radio buttons, and a year dropdown

Starting URL: http://demo.automationtesting.in/Register.html

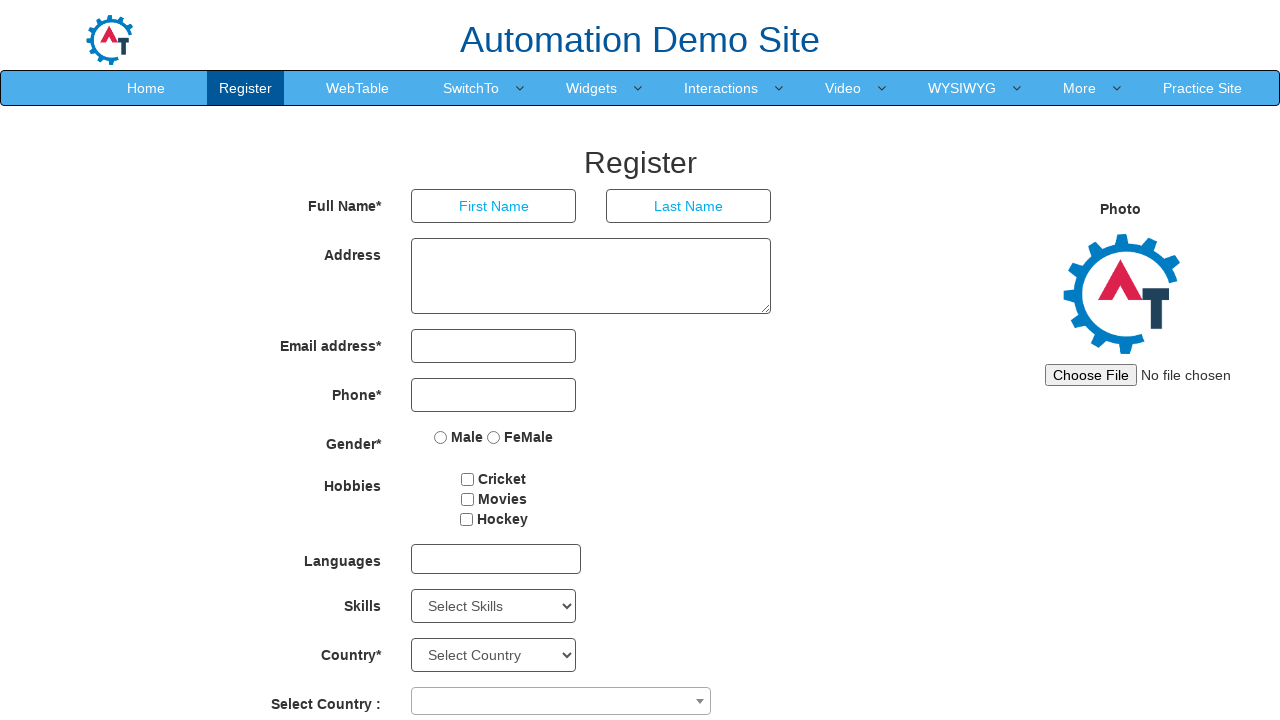

Filled first name field with 'Rajesh' on input[placeholder='First Name']
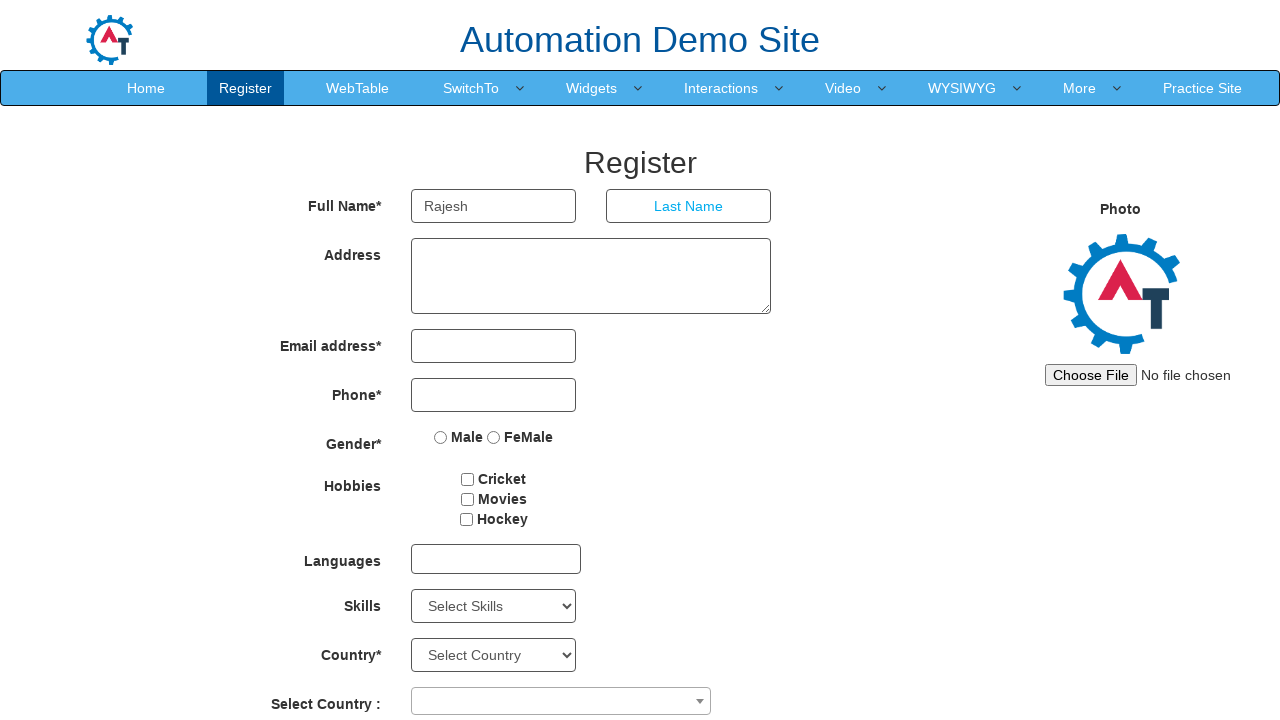

Filled last name field with 'Kumar' on input[placeholder='Last Name']
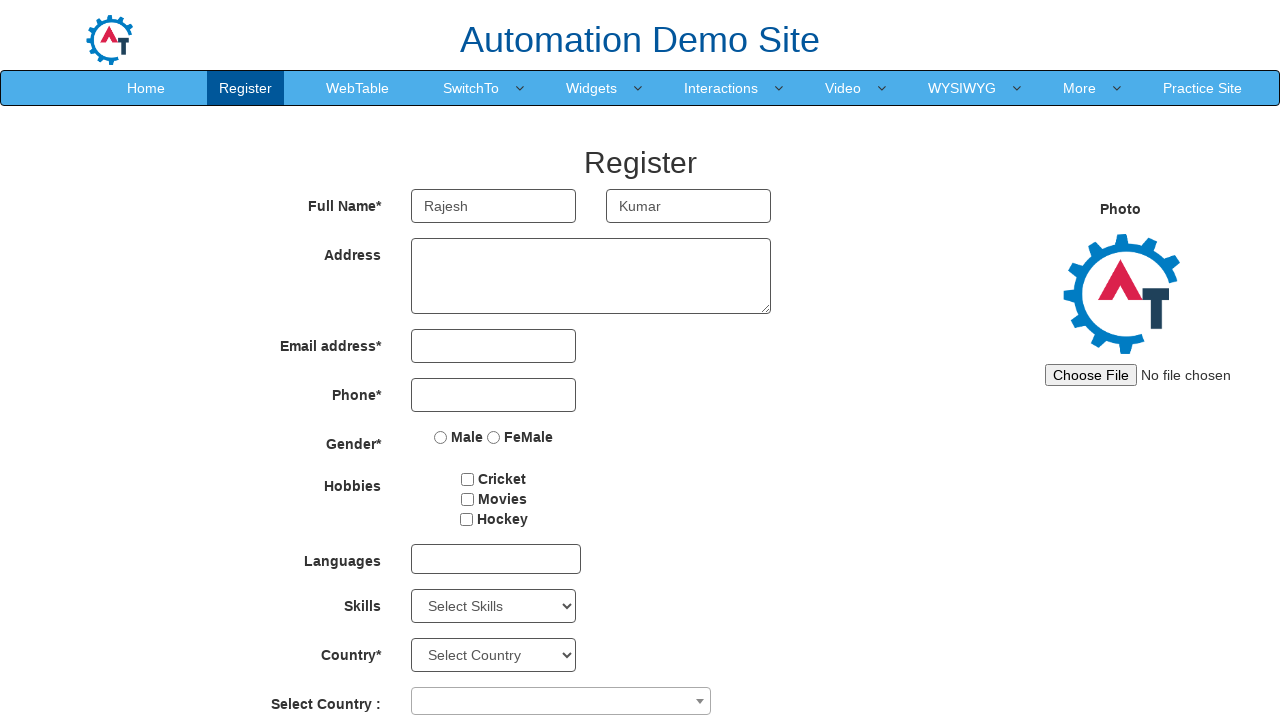

Filled address field with 'Mumbai near Andheri Station' on textarea.form-control
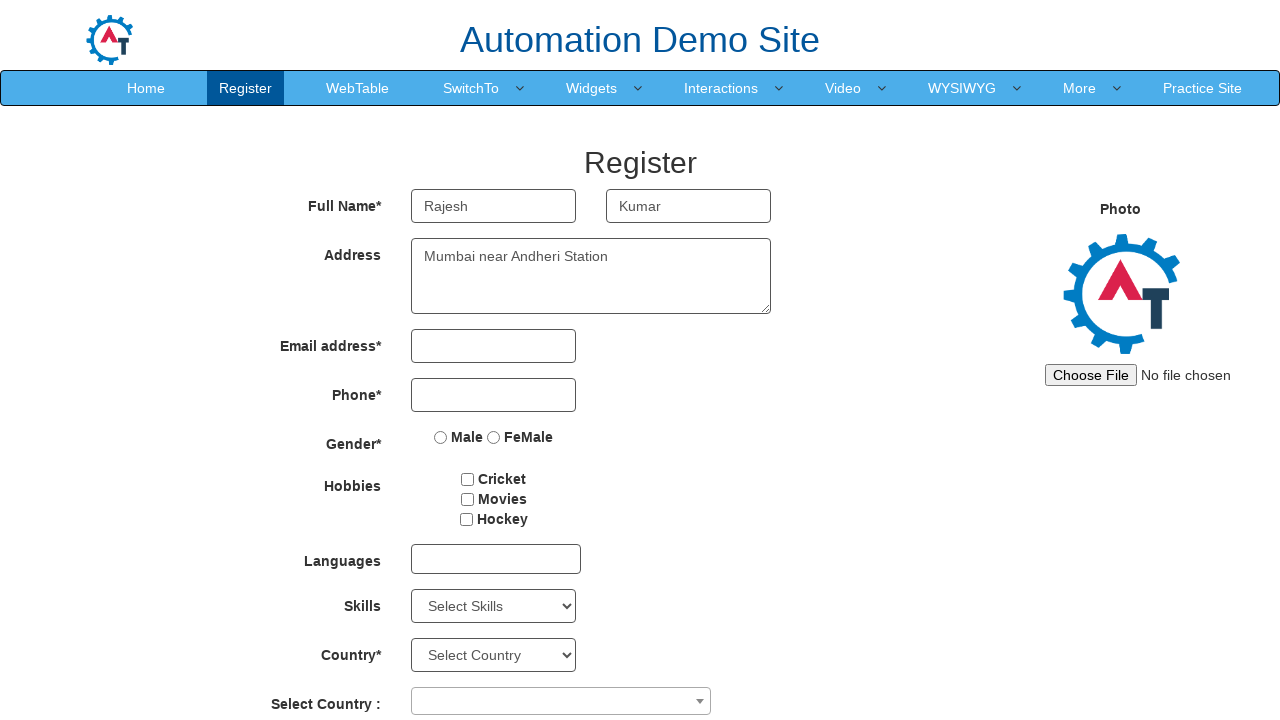

Filled phone number field with '9876543210' on input[type='tel']
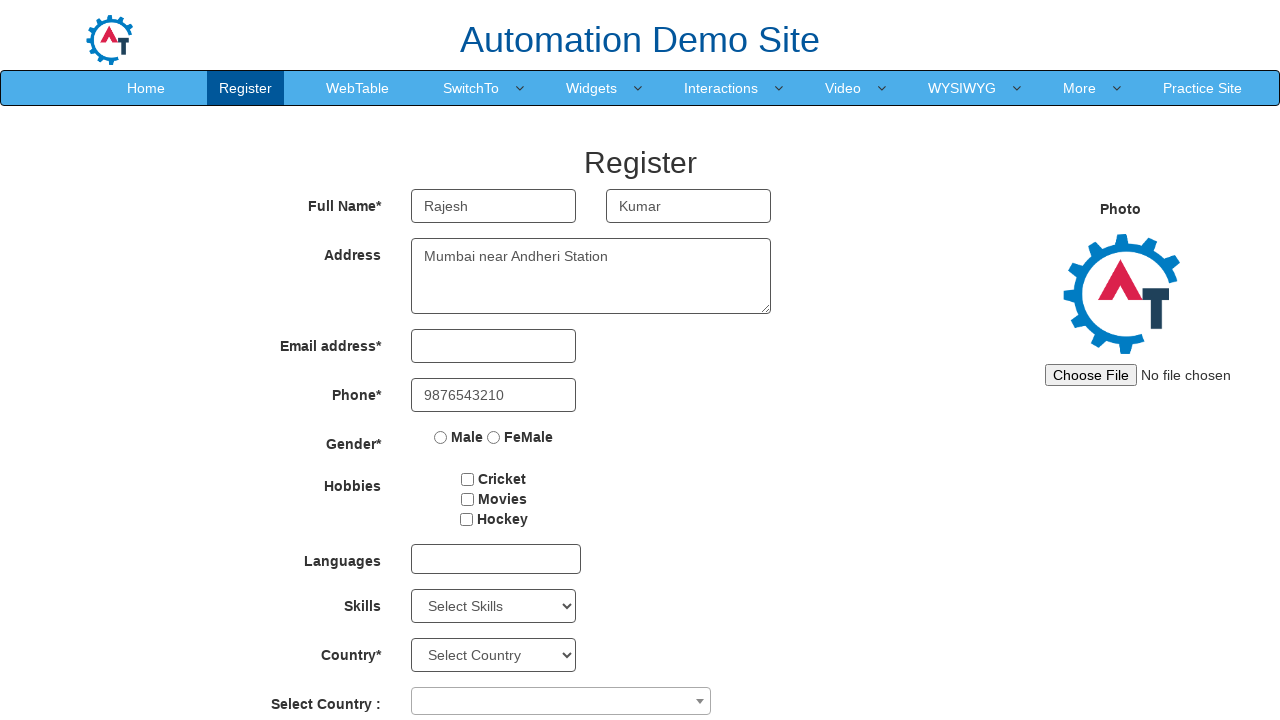

Selected Movies checkbox at (467, 499) on input#checkbox2
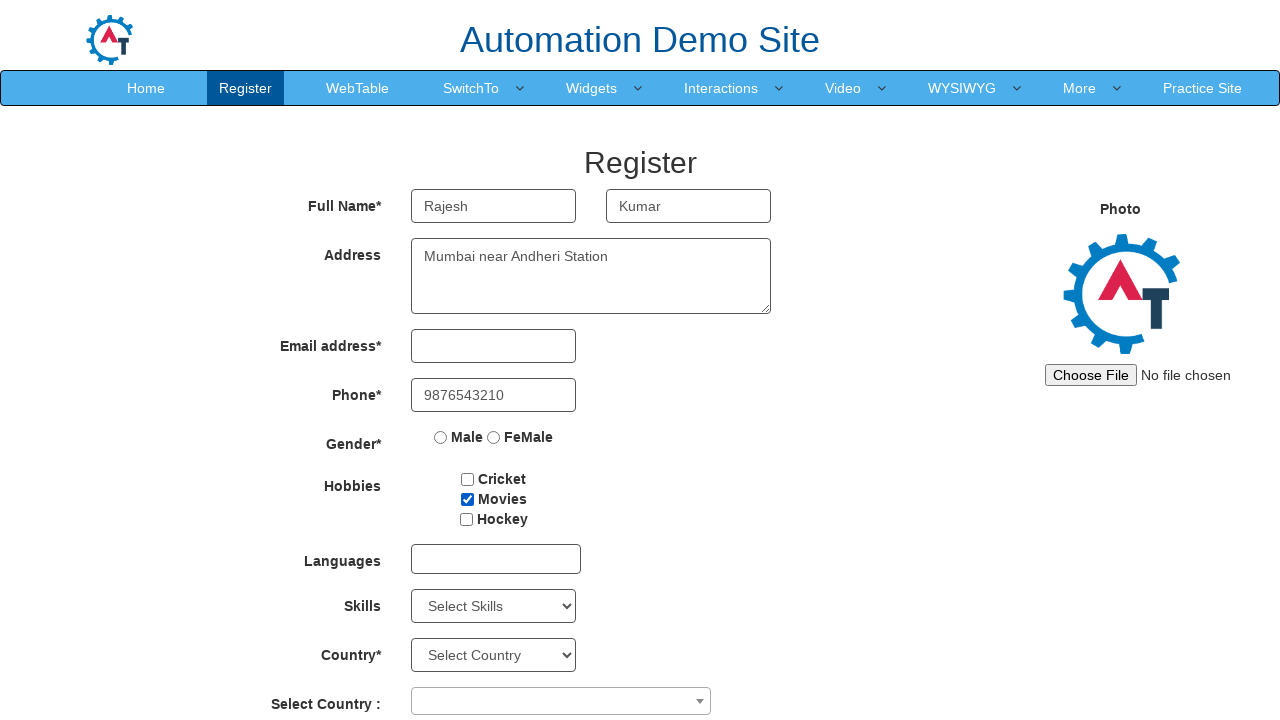

Selected Male radio button at (441, 437) on input[name='radiooptions'][value='Male']
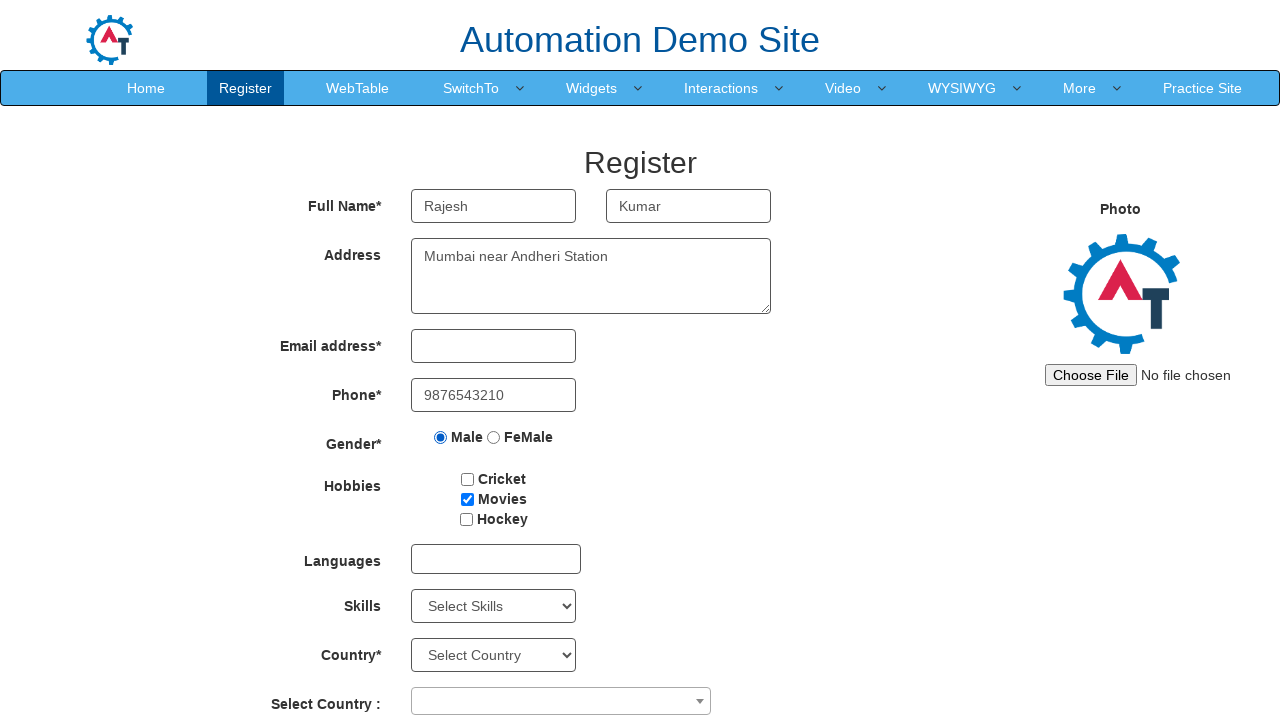

Selected year 1992 from dropdown on select#yearbox
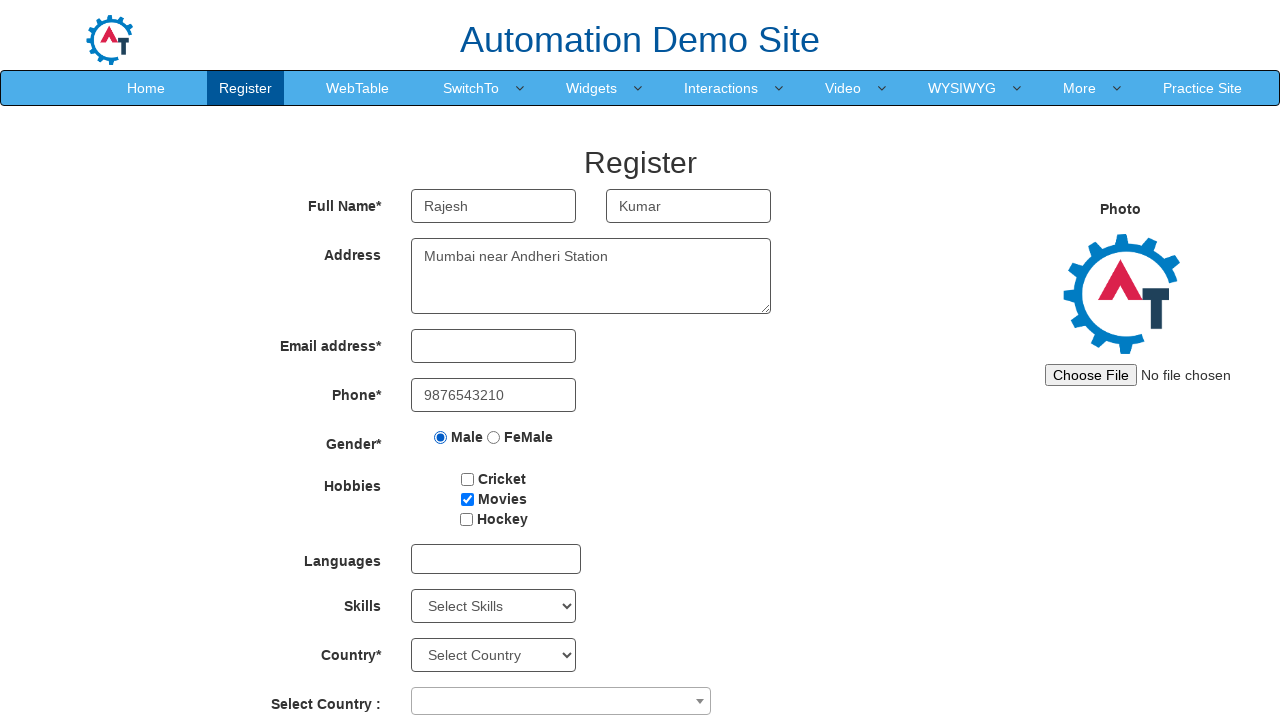

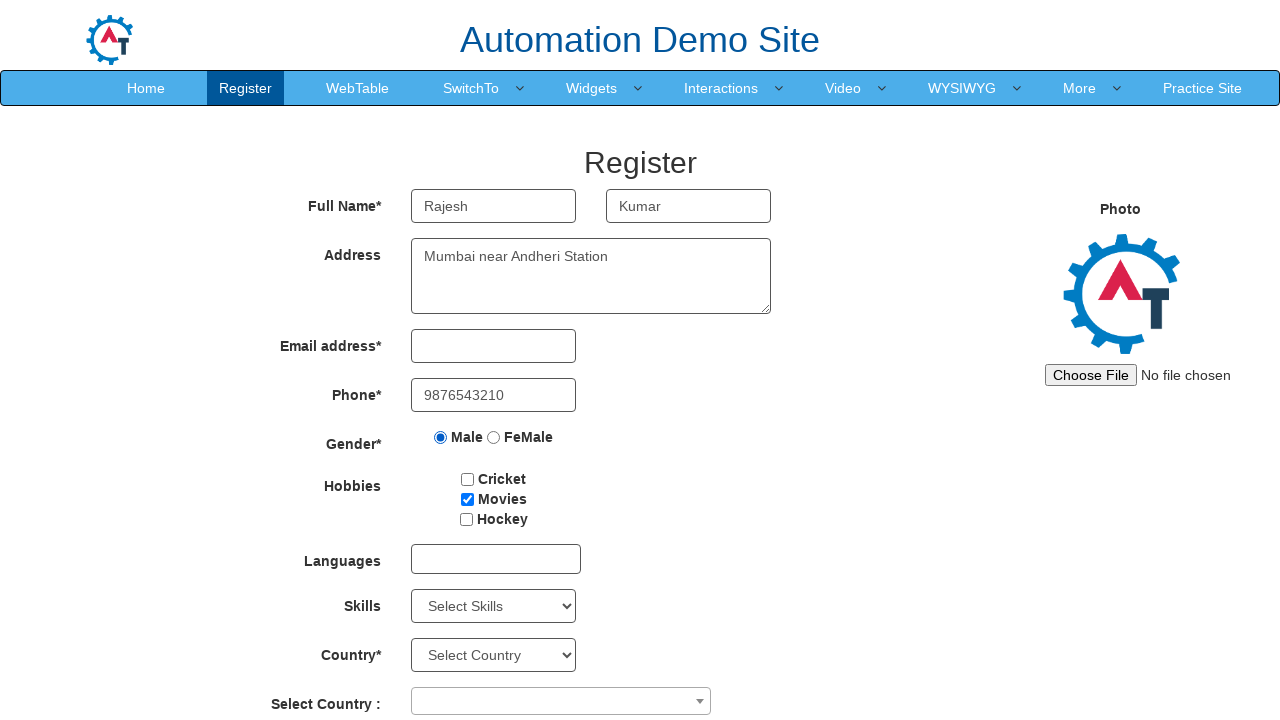